Tests a registration form by filling in first name, last name, and email fields, then submitting the form and verifying the success message

Starting URL: http://suninjuly.github.io/registration1.html

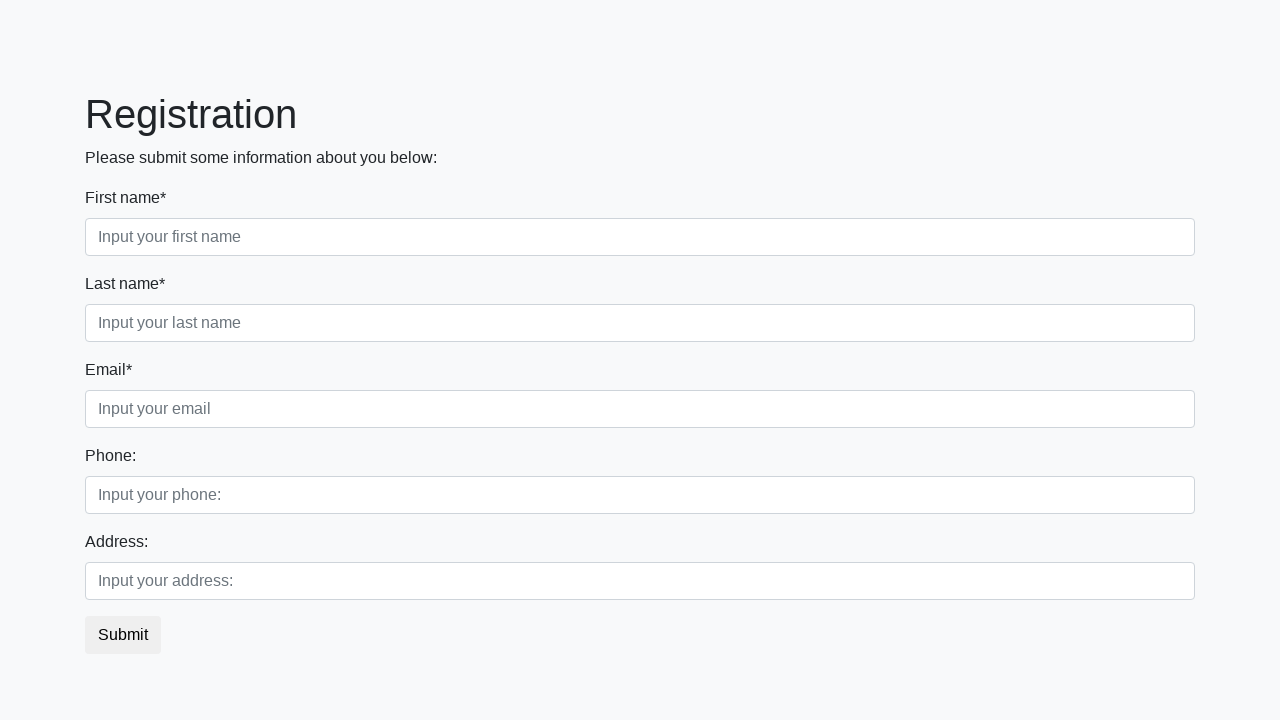

Filled first name field with 'Ivan' on //input[contains(@placeholder,'first')]
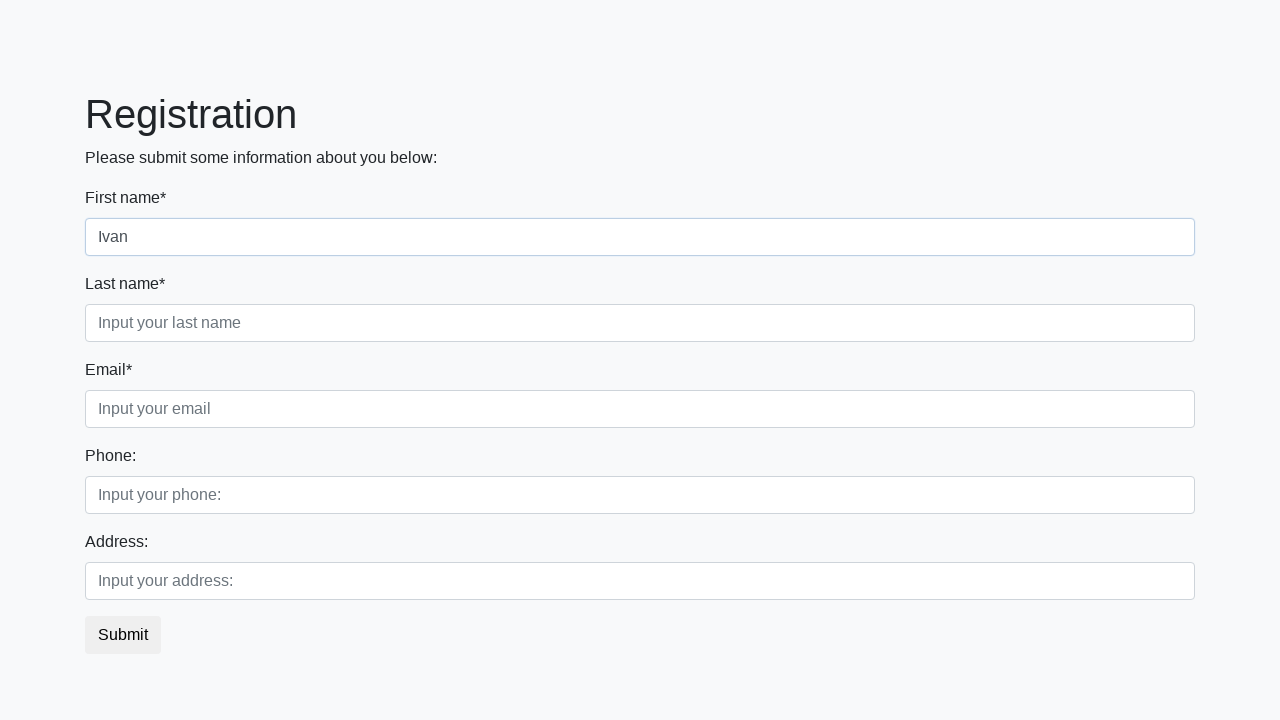

Filled last name field with 'Petrov' on //input[contains(@placeholder,'last')]
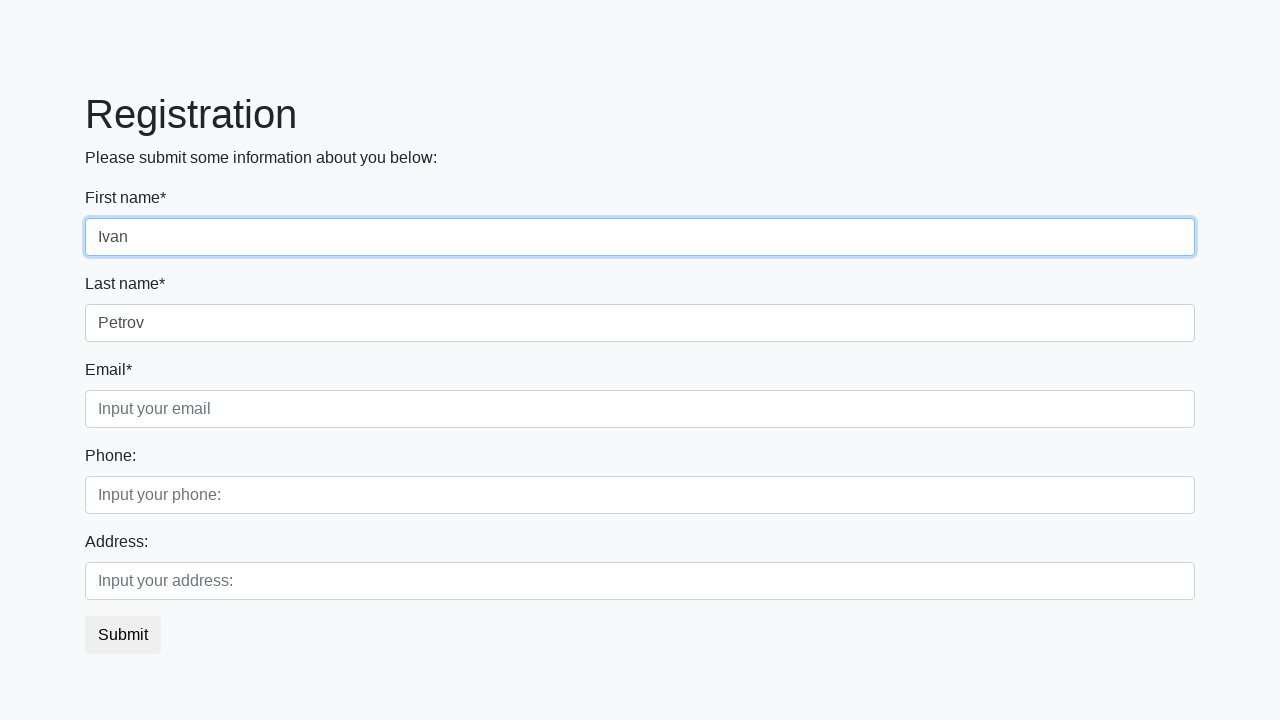

Filled email field with 'ivan.petrov@example.com' on //input[contains(@placeholder,'email')]
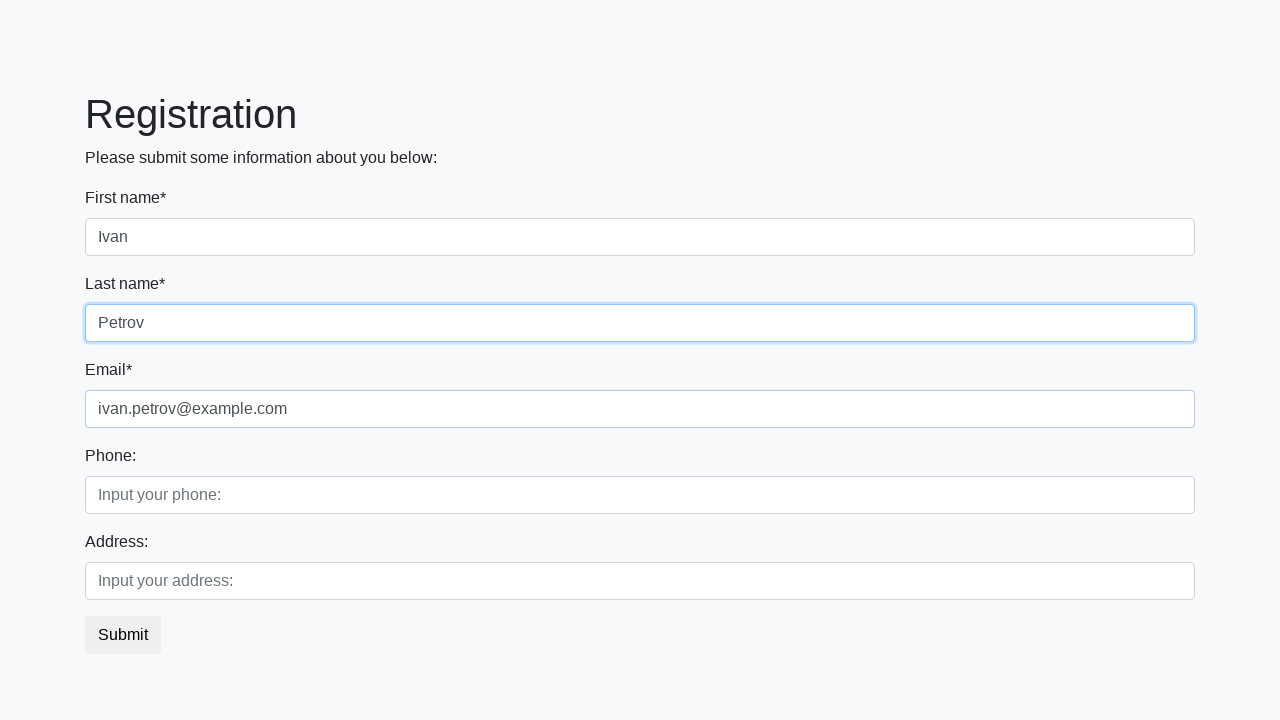

Clicked submit button to register at (123, 635) on xpath=//button[@type='submit']
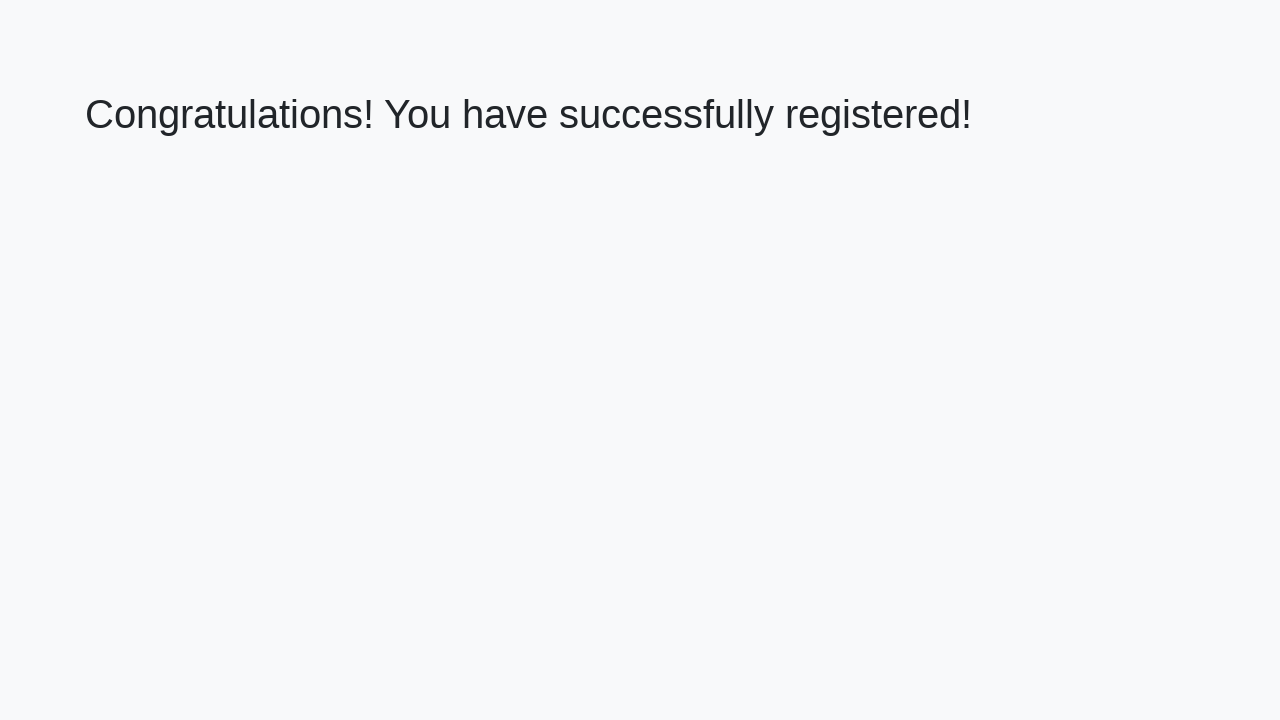

Success message appeared
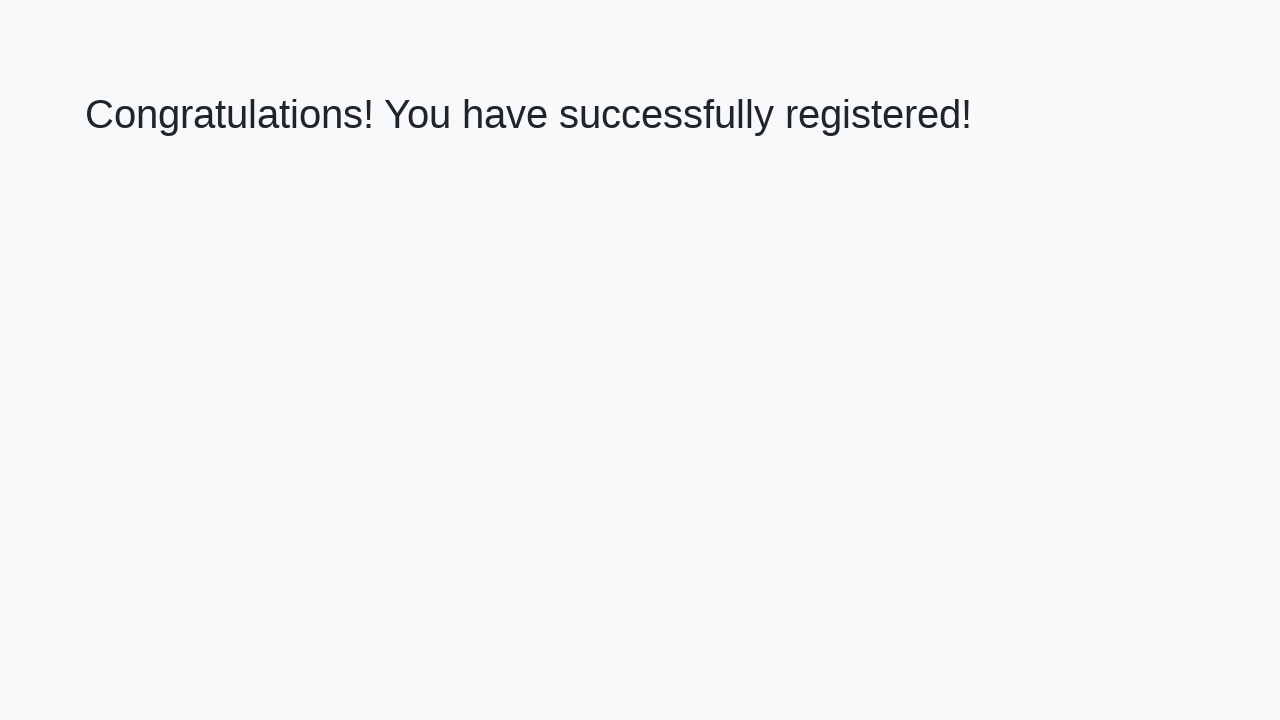

Verified success message: 'Congratulations! You have successfully registered!'
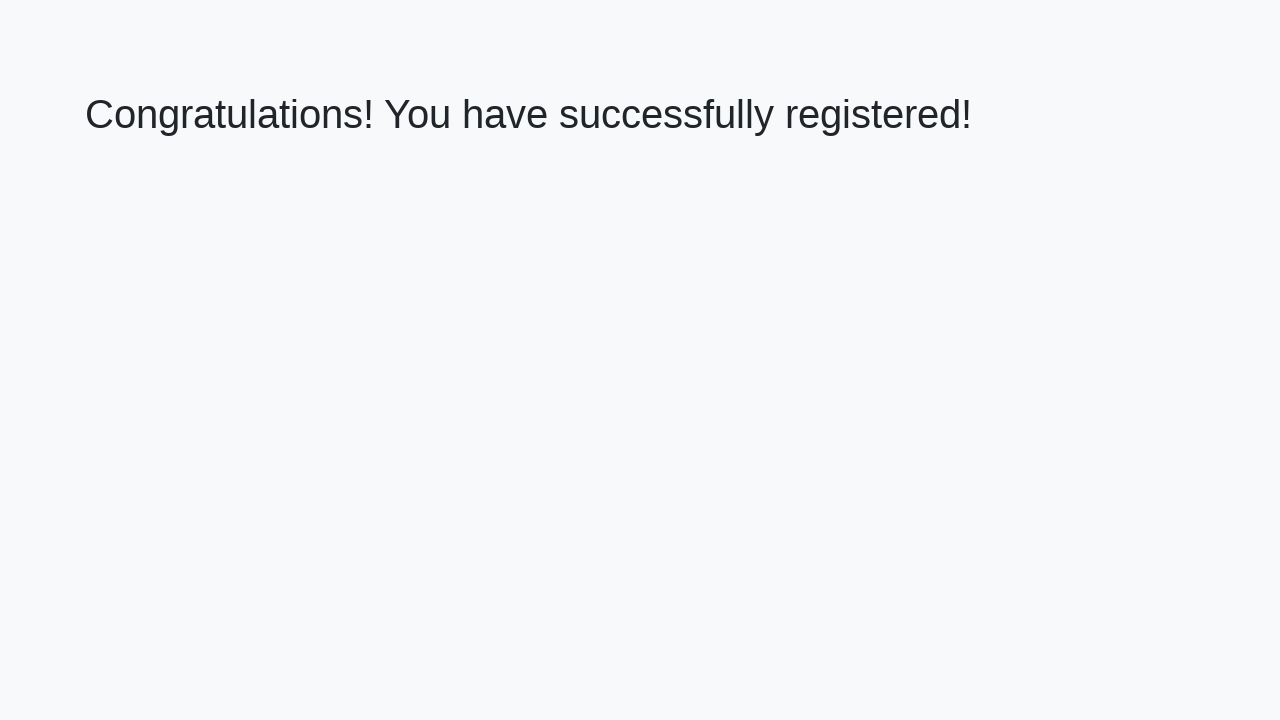

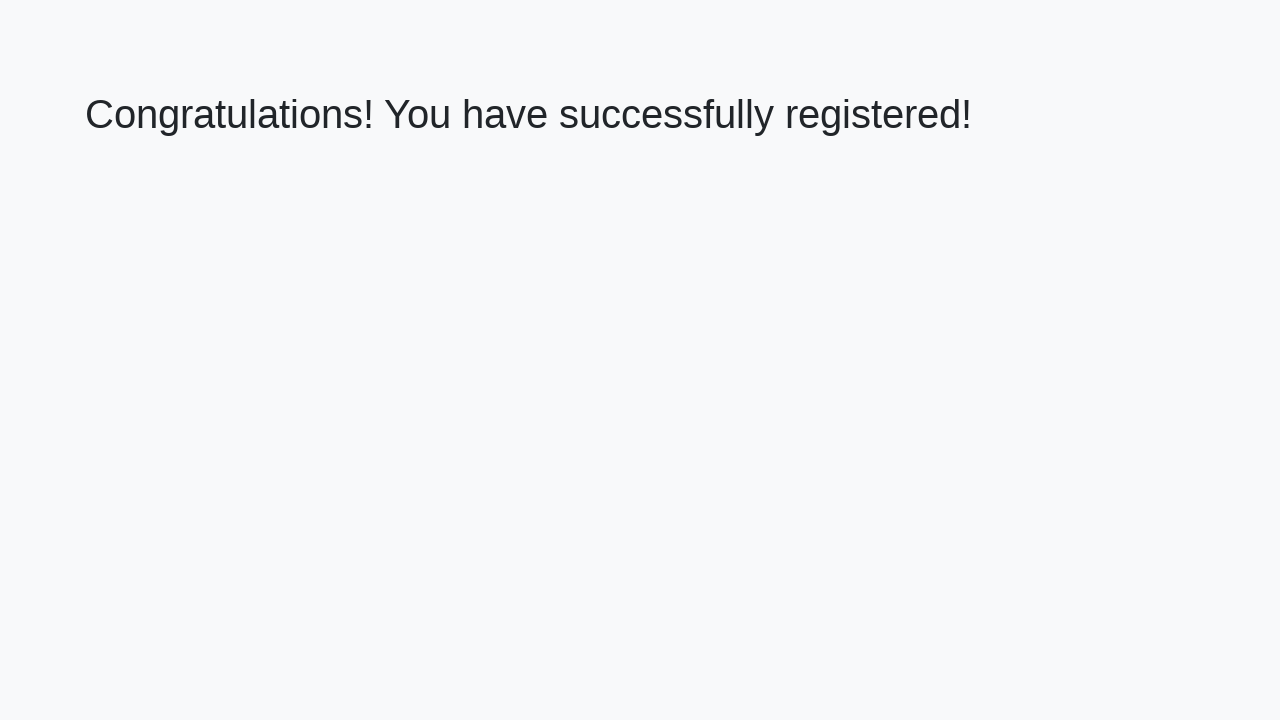